Tests an online age calculator by entering a date of birth and a target date, clicking the calculate button, and verifying that the results box is displayed.

Starting URL: https://www.calculatestuff.com/miscellaneous/age-calculator

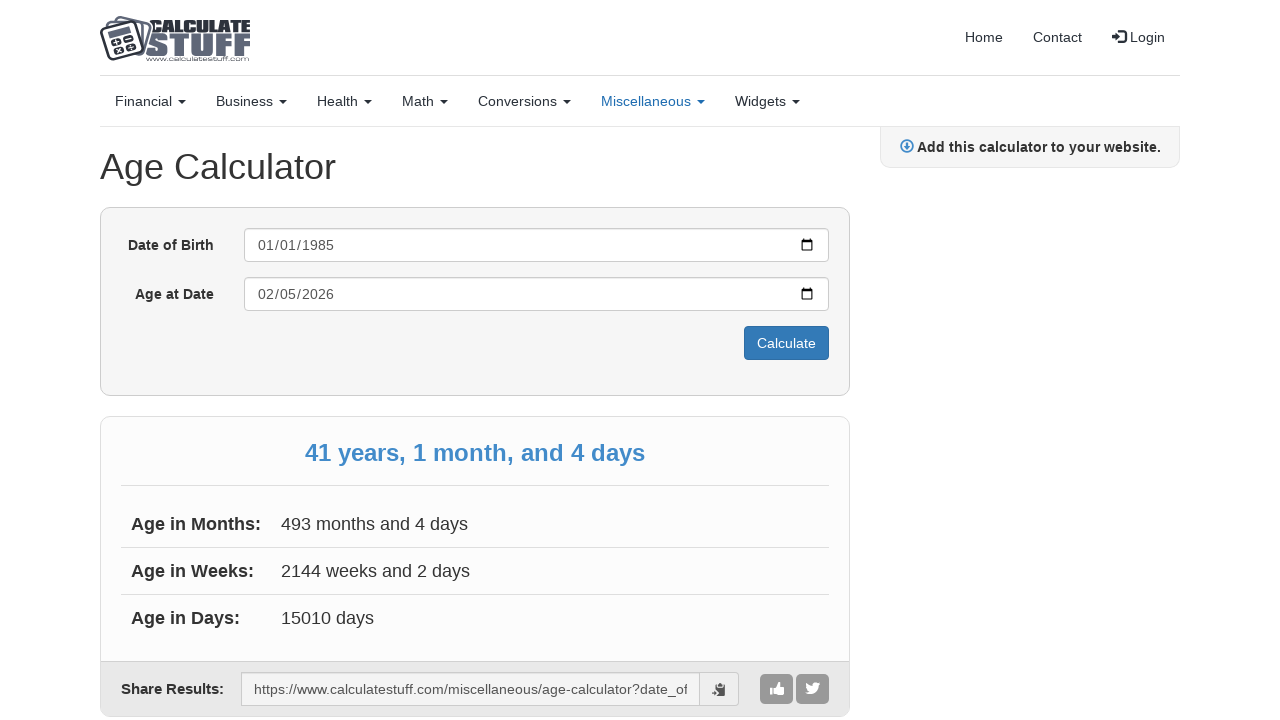

Calculator form loaded and became visible
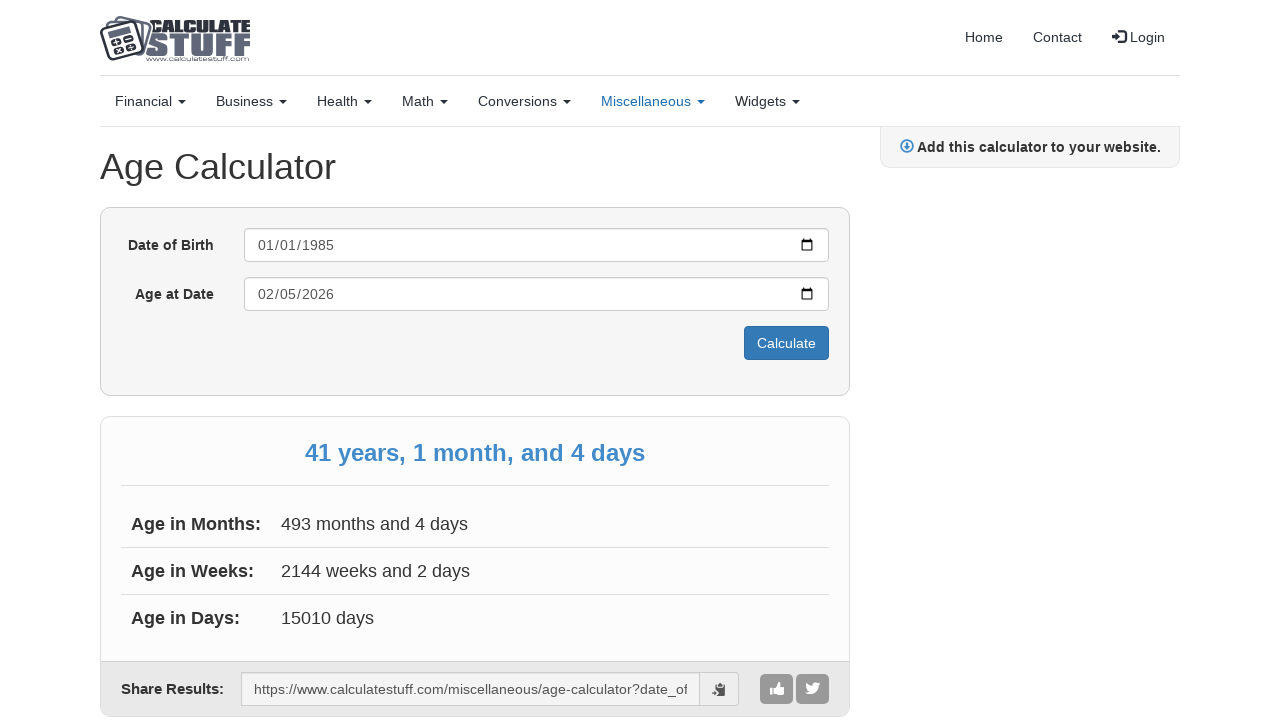

Entered date of birth: 1987-03-15 on #date_of_birth
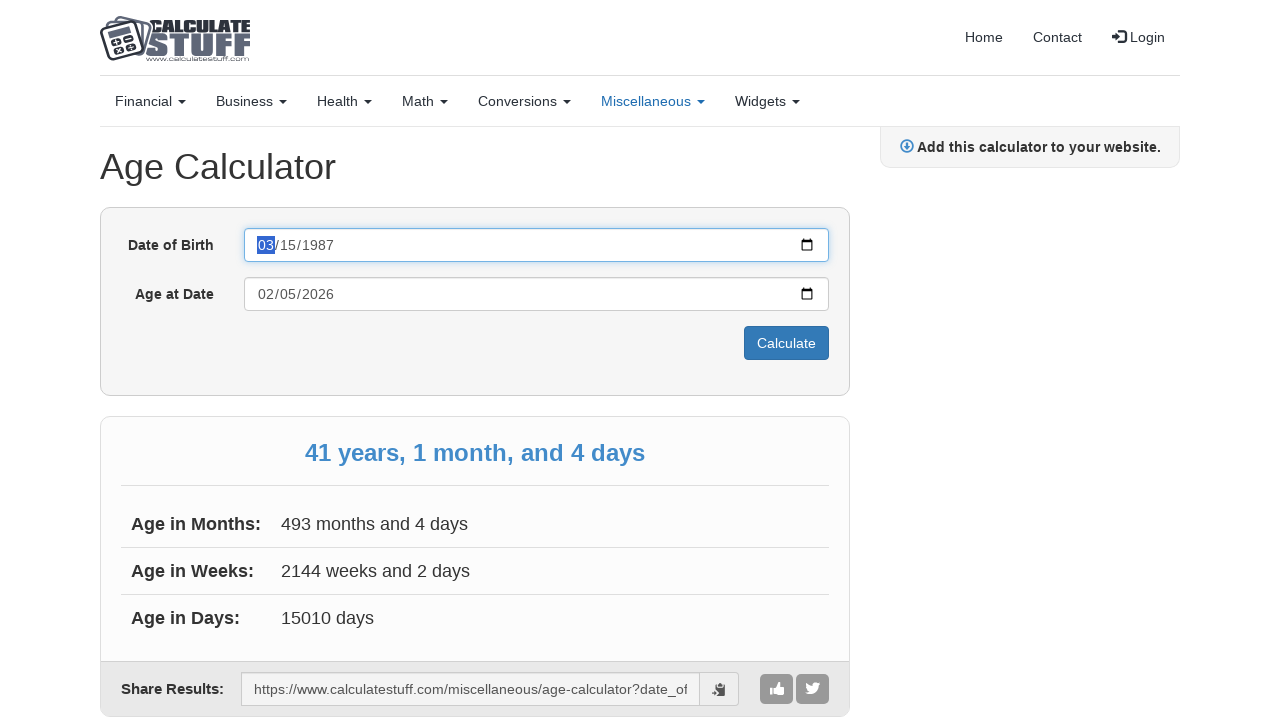

Entered target date: 2024-11-20 on #age_at_date
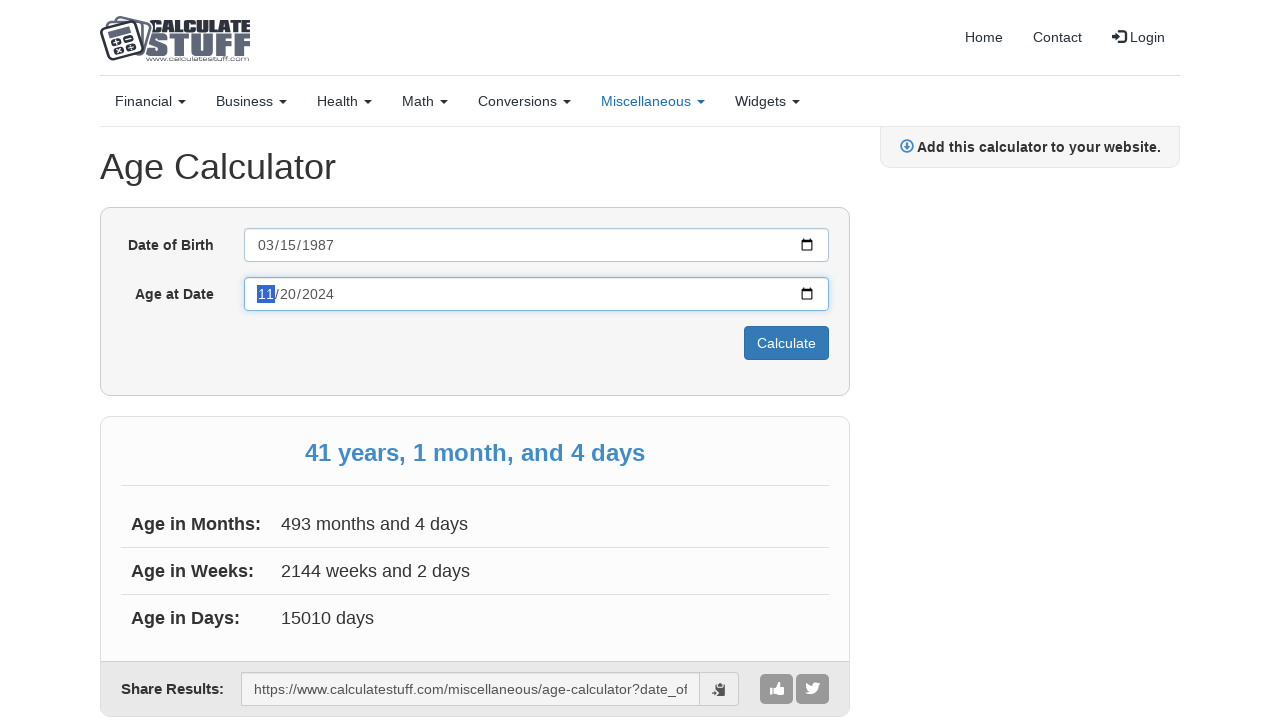

Clicked calculate button at (786, 343) on #calculate-button
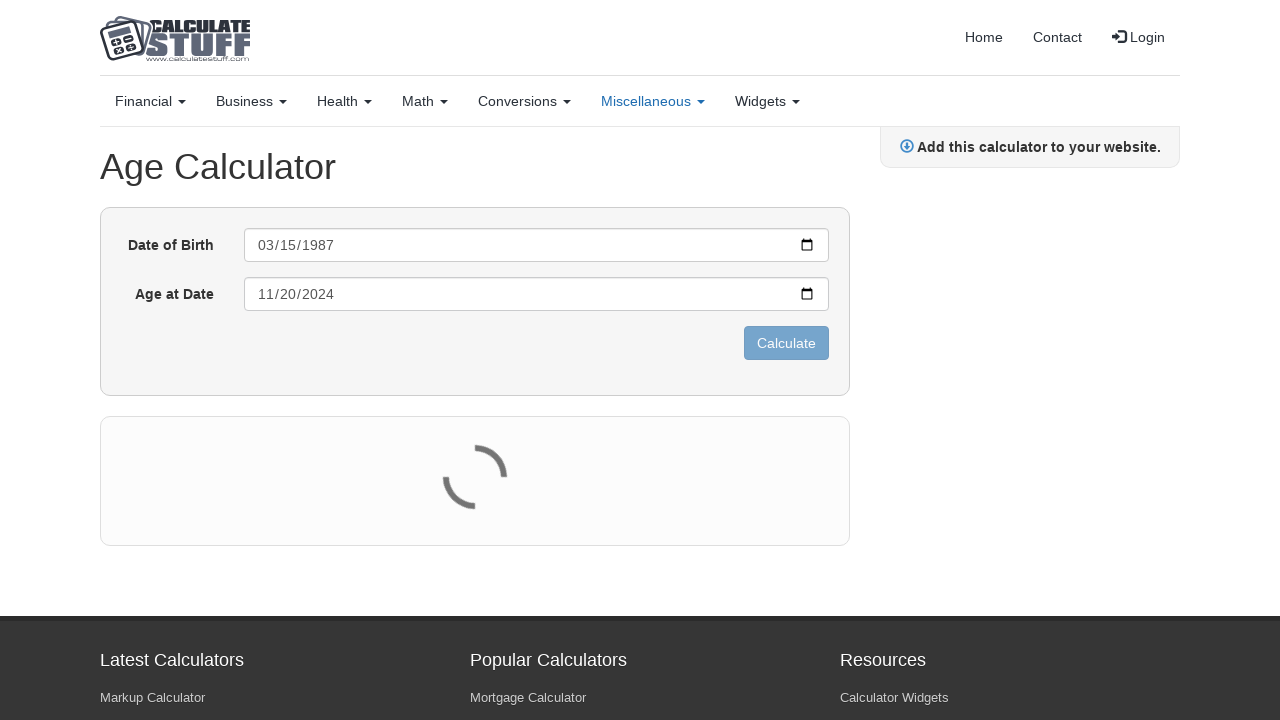

Results box appeared and is visible
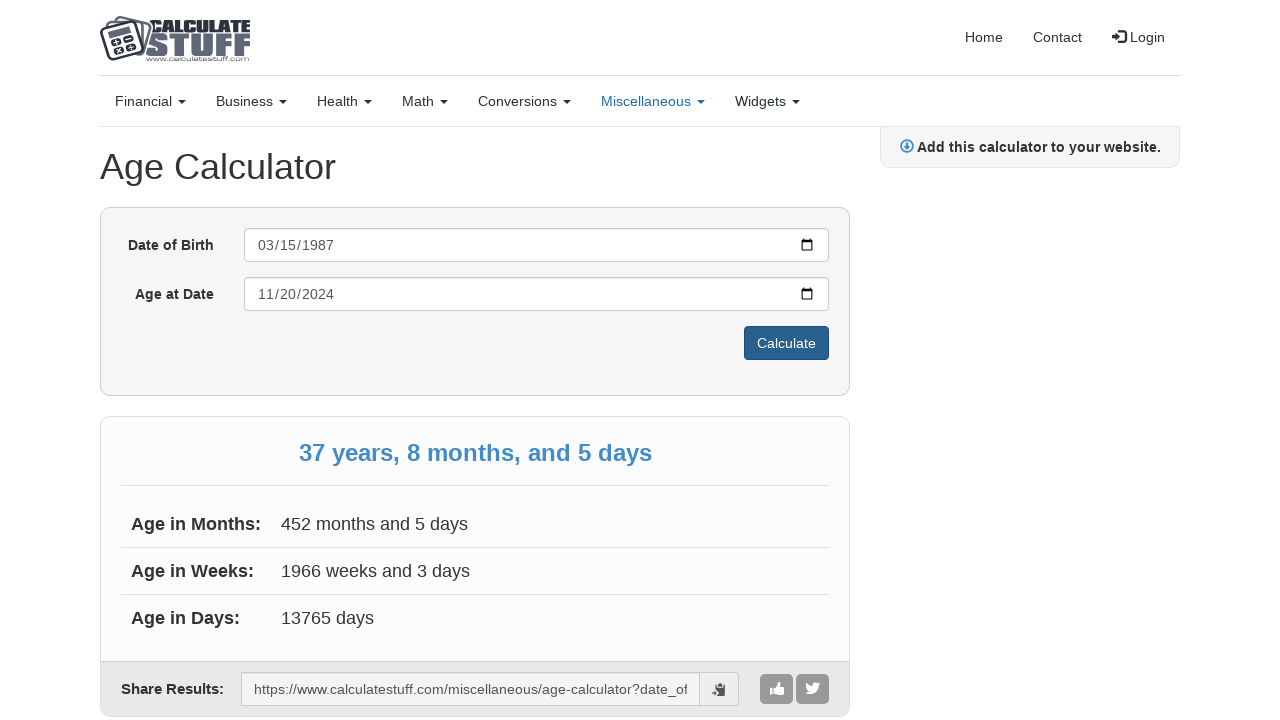

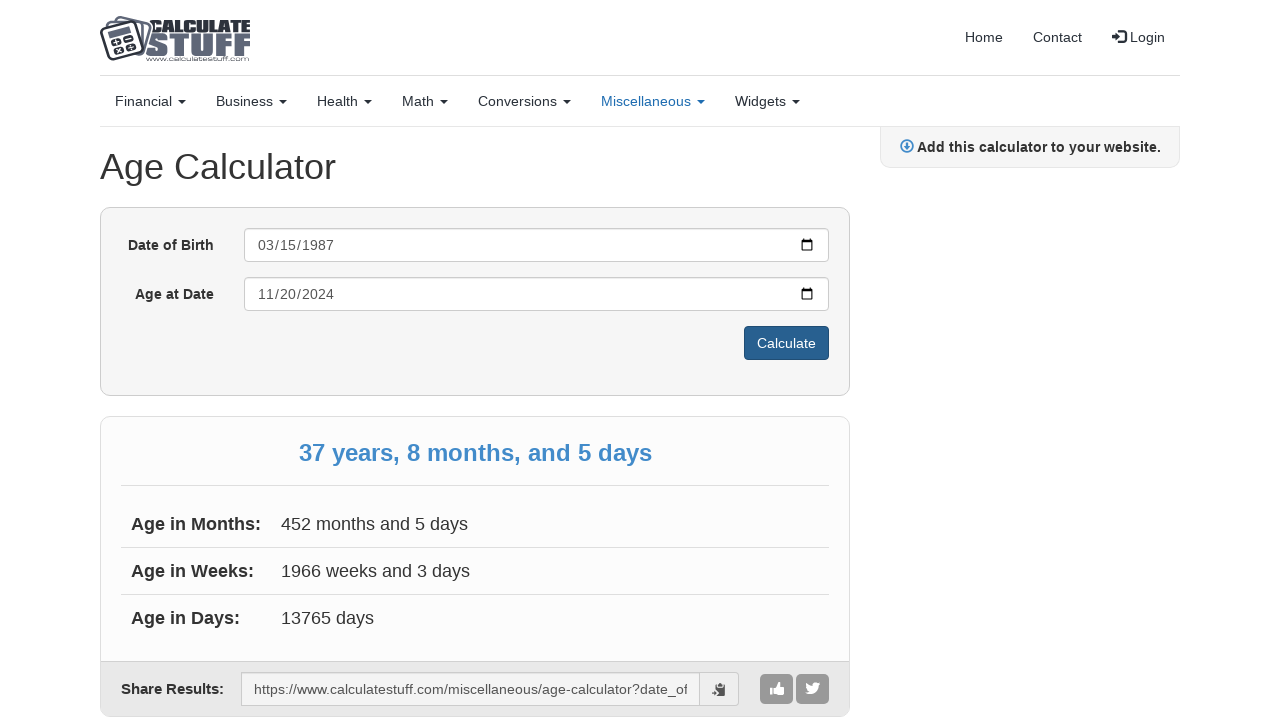